Tests popup window functionality by clicking on a link that opens a popup window

Starting URL: https://omayo.blogspot.com/

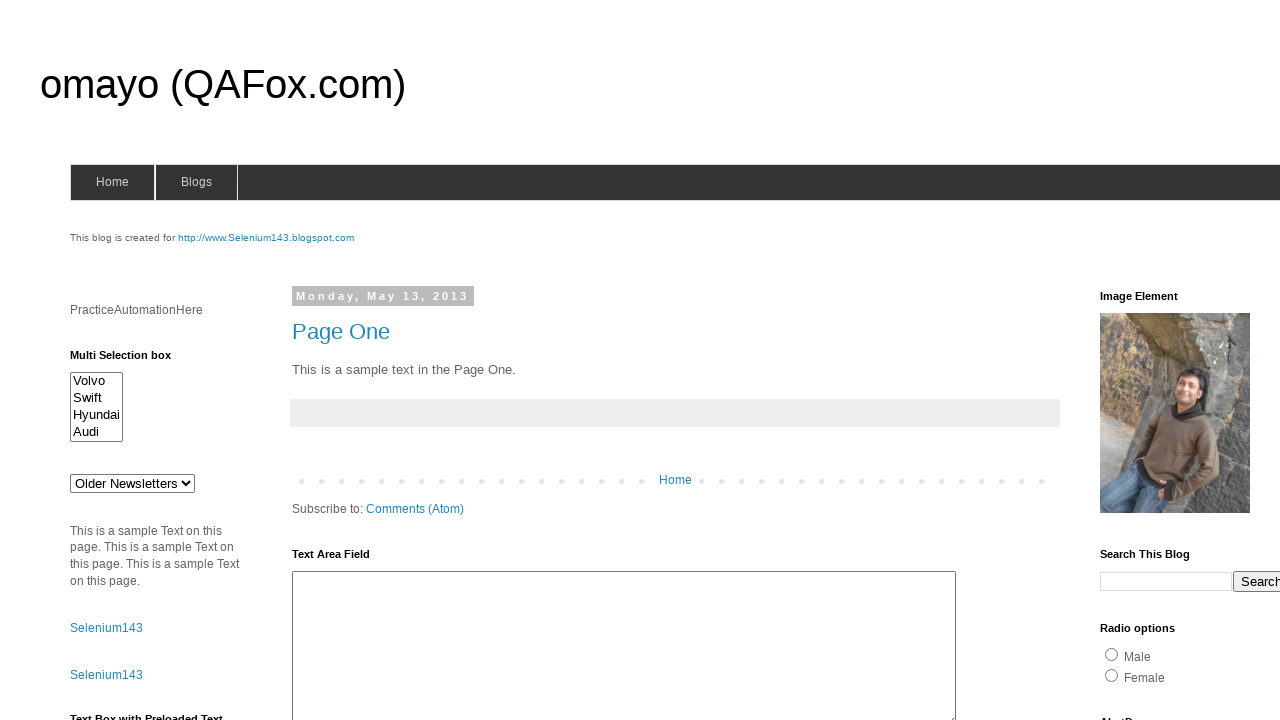

Clicked link to open popup window at (132, 360) on a:has-text('Open a popup window')
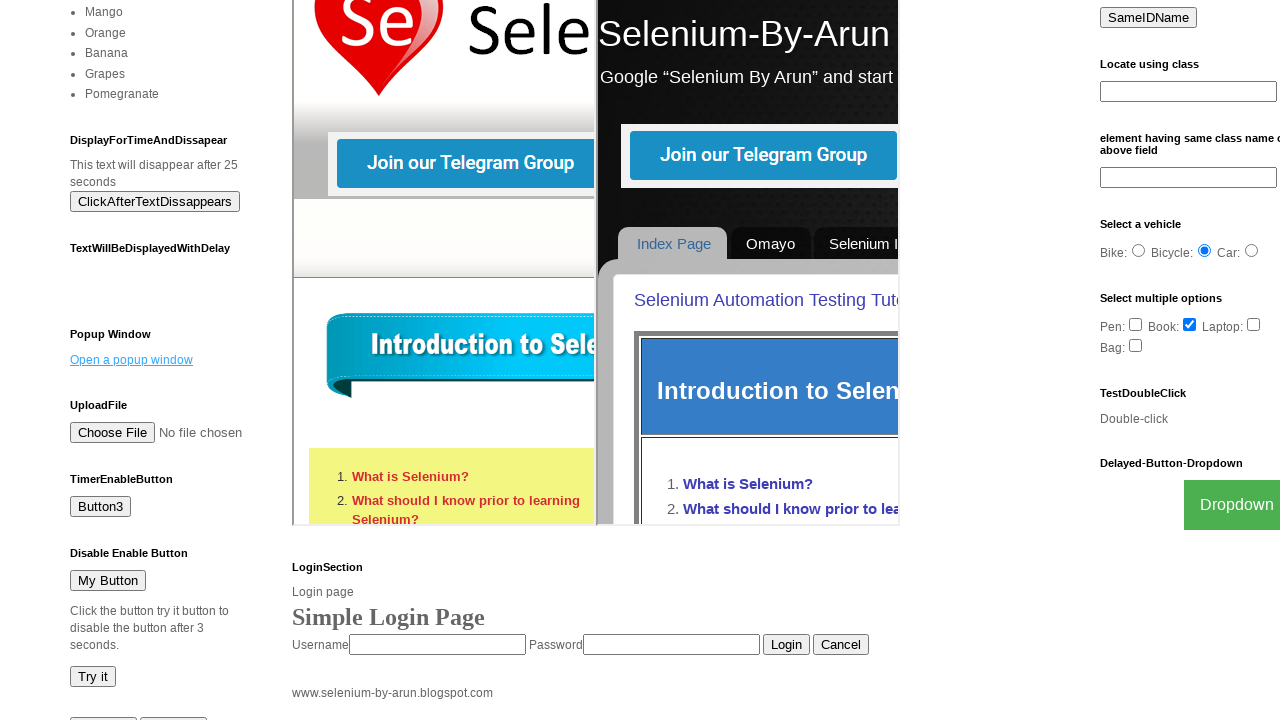

Waited 1000ms for popup window to open
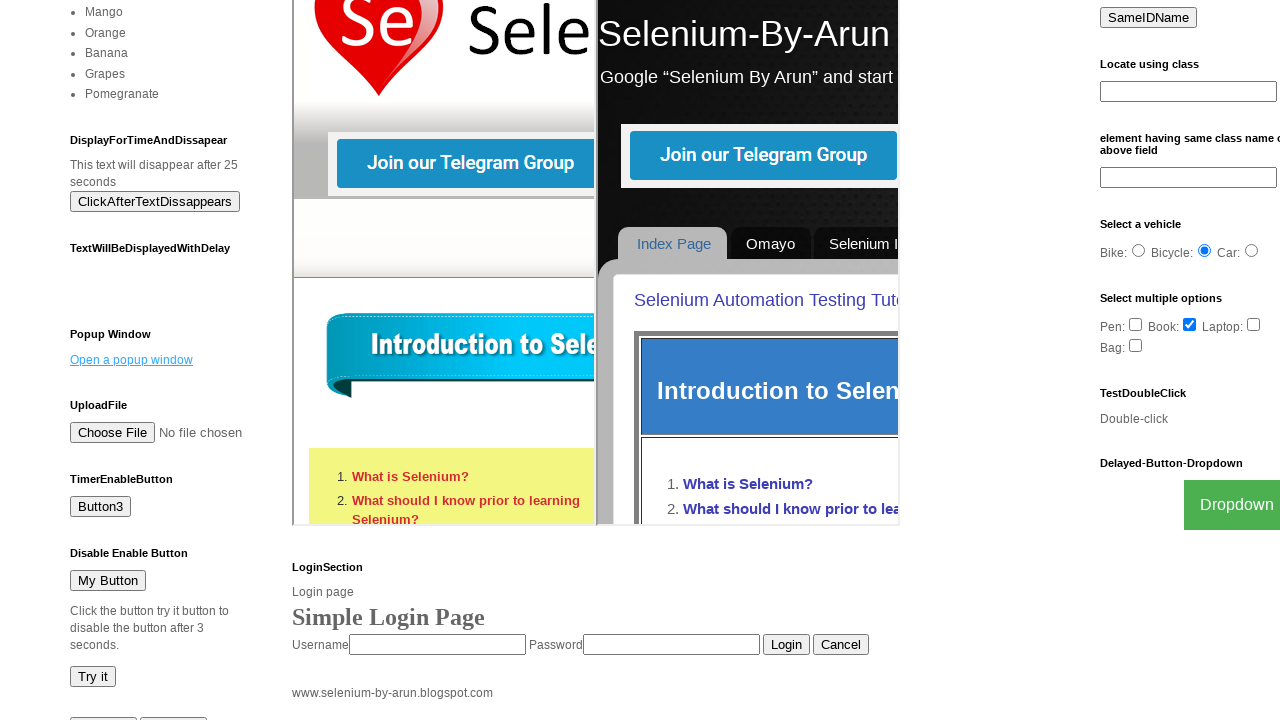

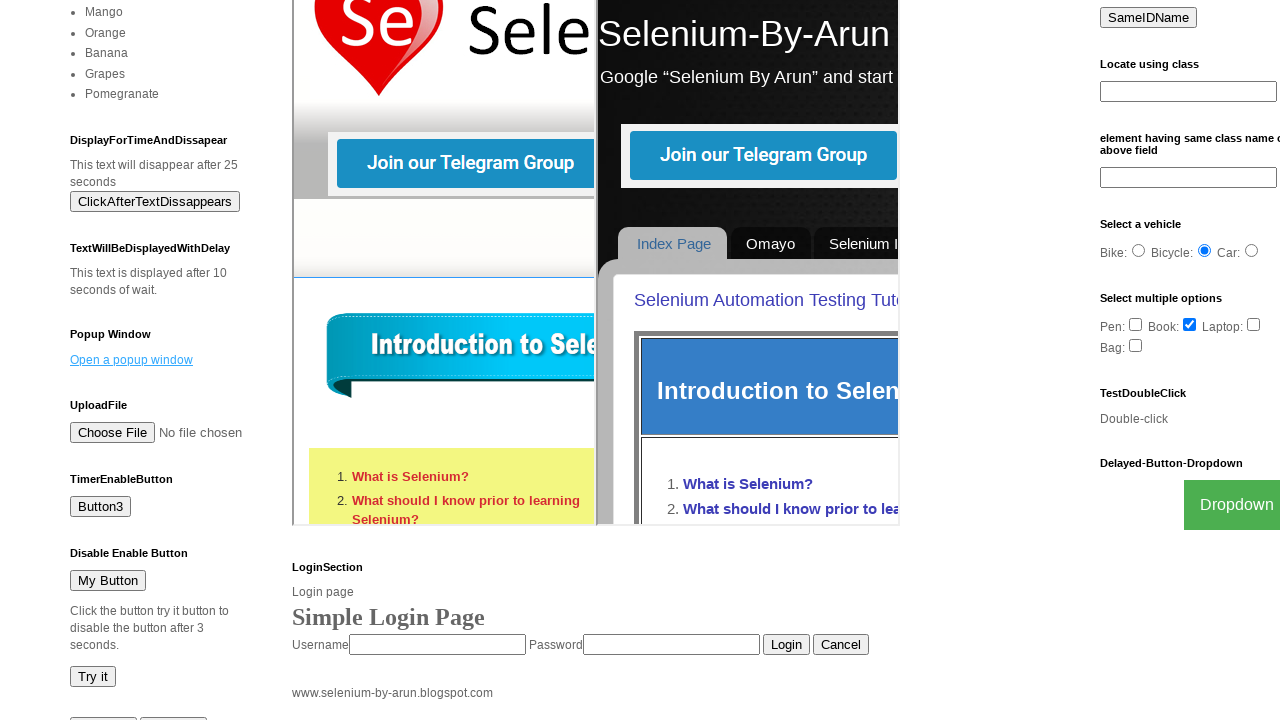